Tests adding specific grocery items (Cucumber, Brocolli, Beetroot) to cart on a vegetable shopping practice website by iterating through products and clicking Add to Cart buttons for matching items.

Starting URL: https://rahulshettyacademy.com/seleniumPractise/

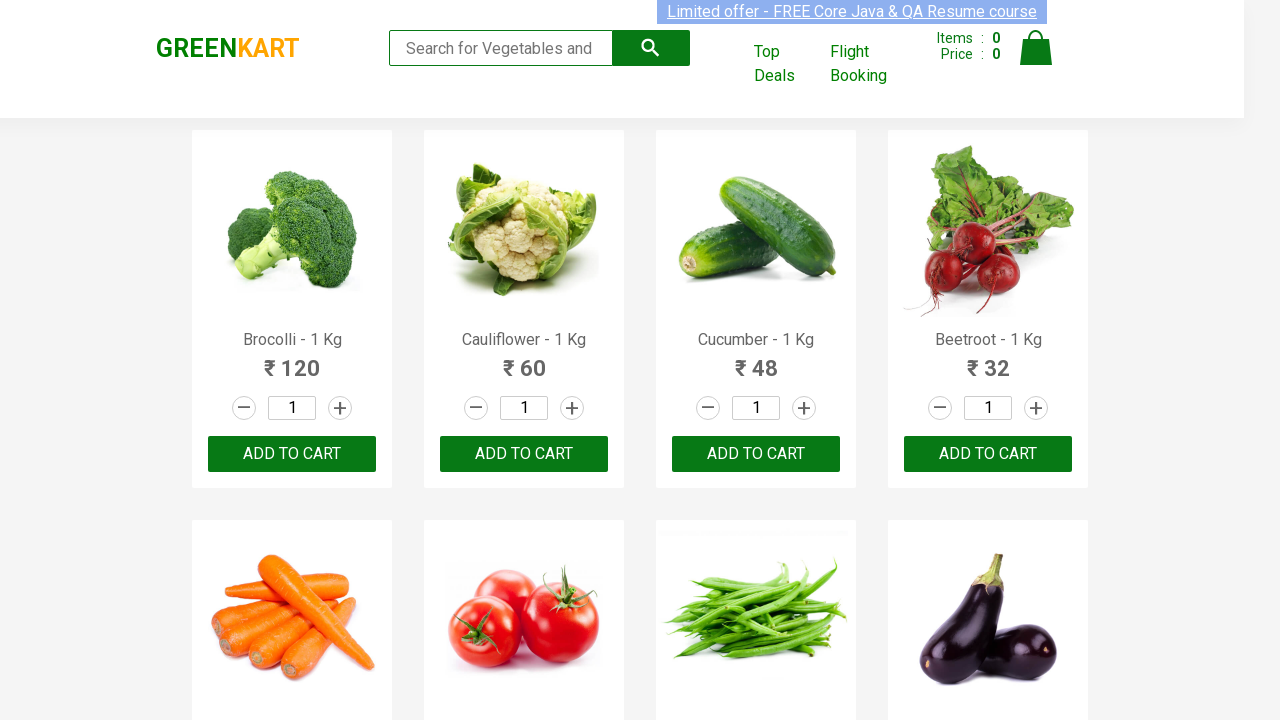

Waited for product names to load on vegetable shopping website
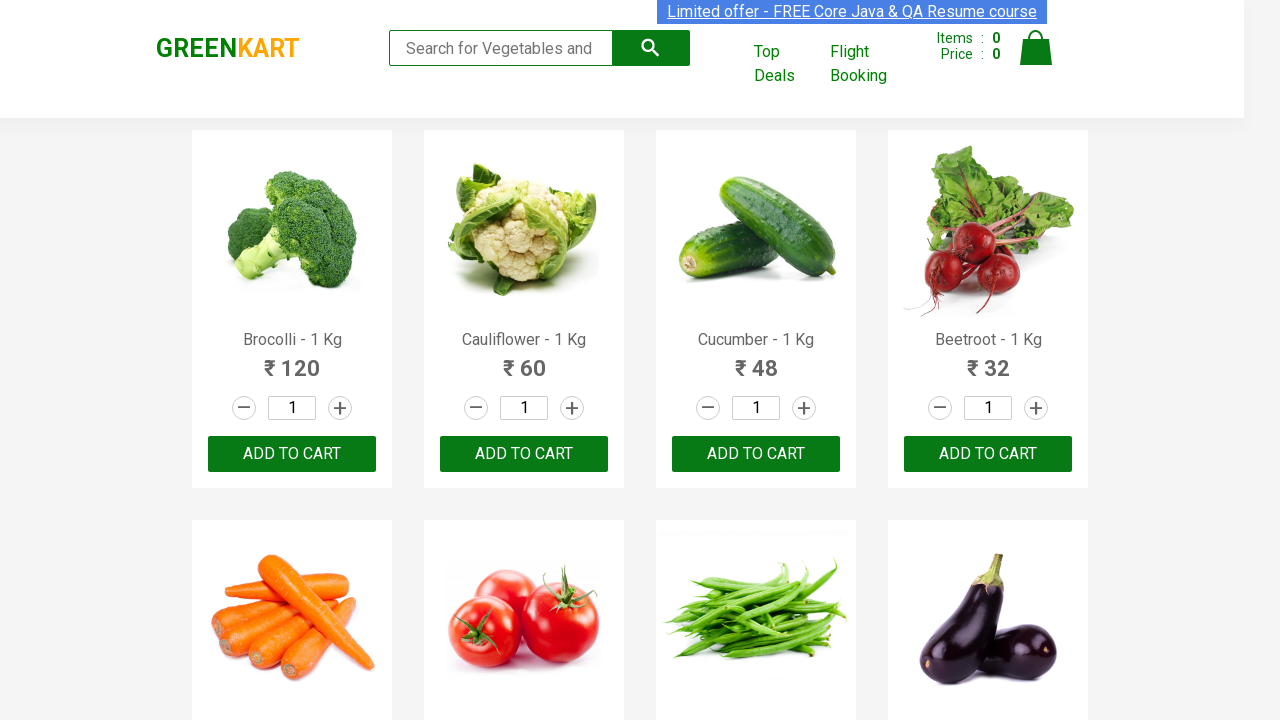

Retrieved all product name elements from page
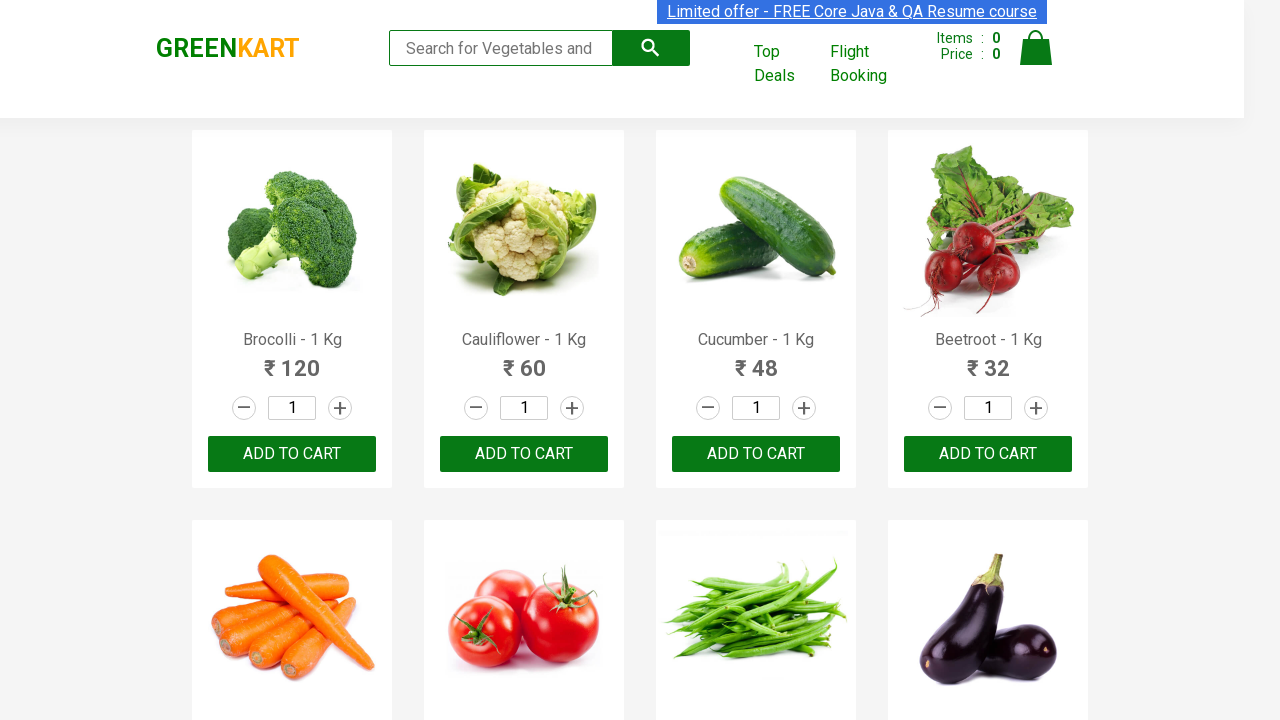

Retrieved product text: Brocolli - 1 Kg
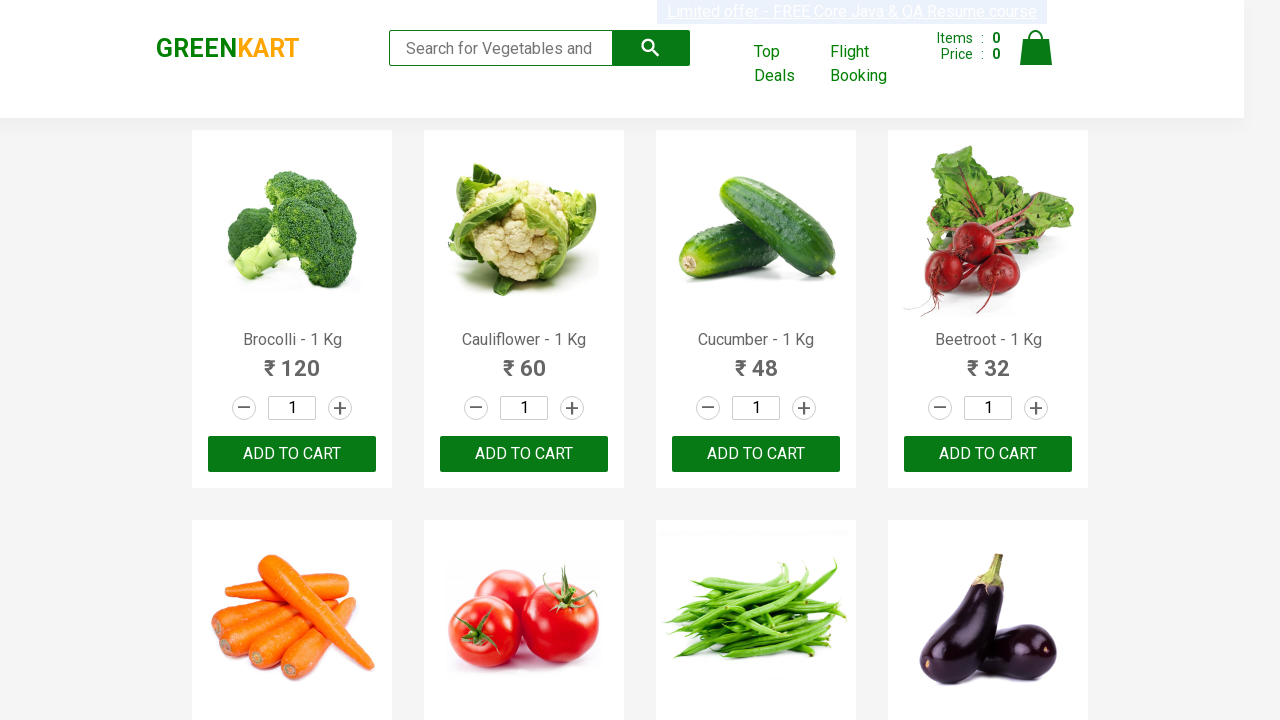

Found matching item 'Brocolli' in shopping list
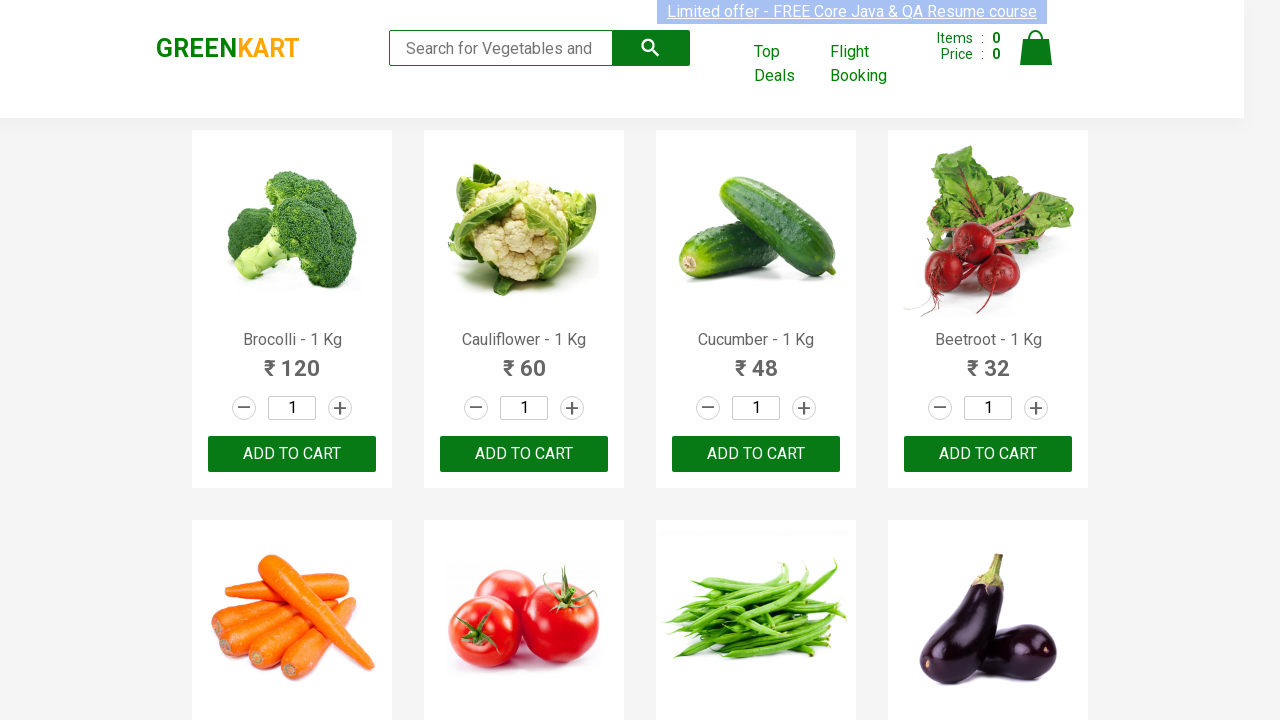

Clicked 'Add to Cart' button for Brocolli at (292, 454) on xpath=//div[@class='product-action']/button >> nth=0
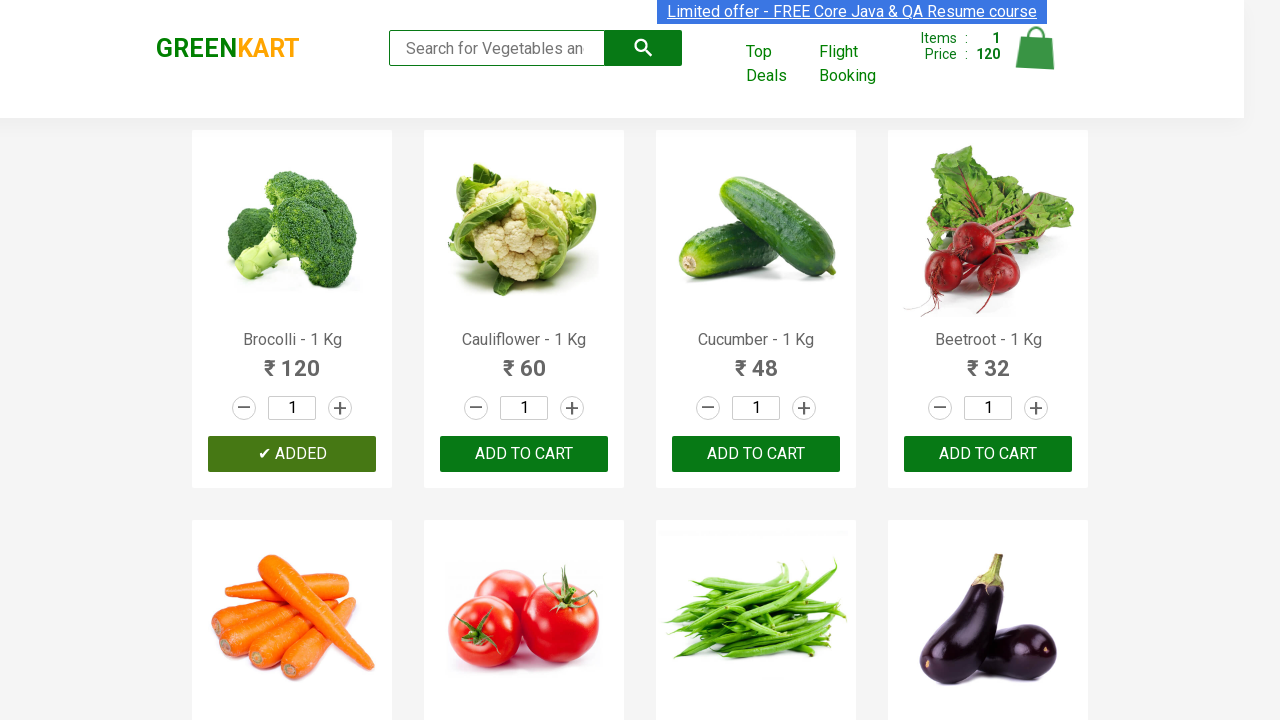

Retrieved product text: Cauliflower - 1 Kg
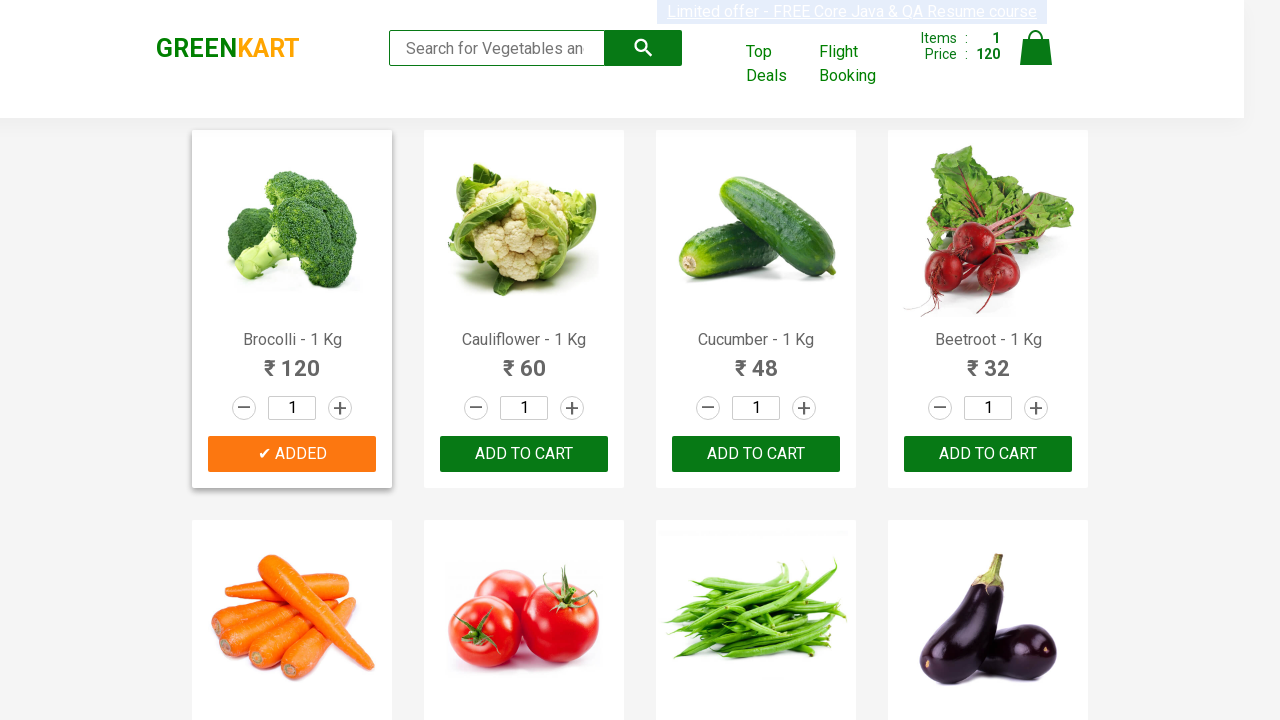

Retrieved product text: Cucumber - 1 Kg
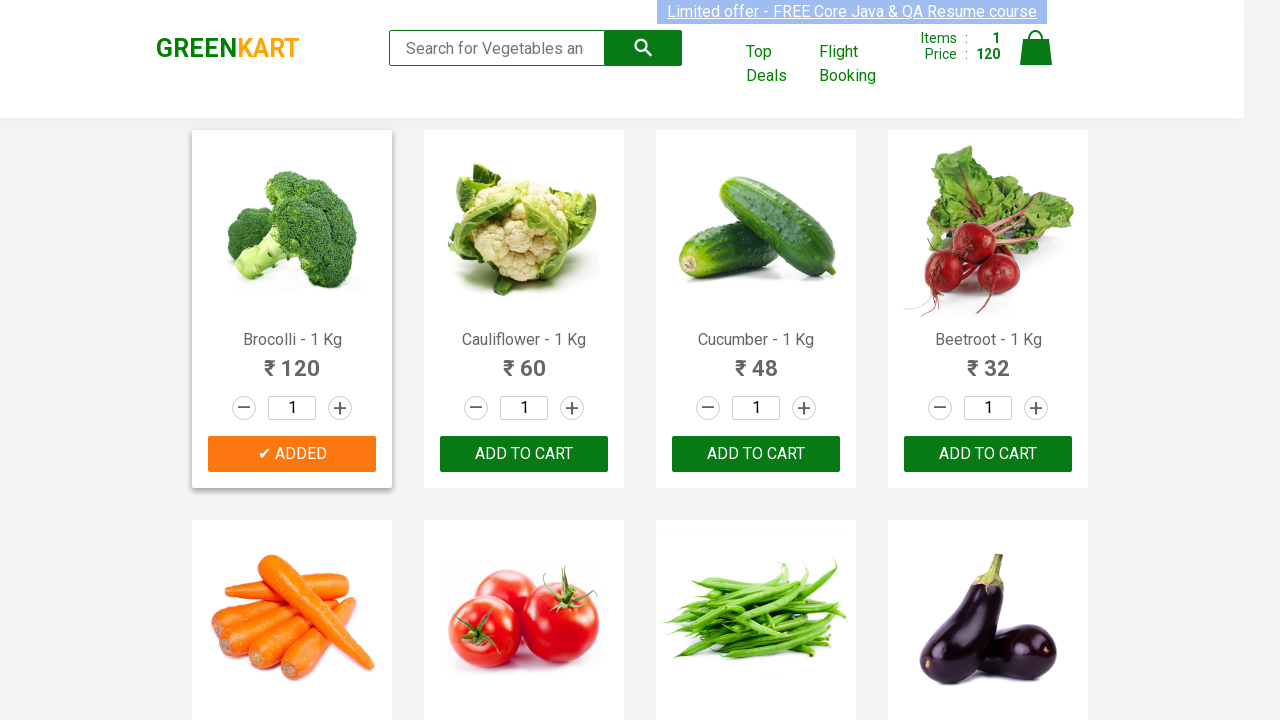

Found matching item 'Cucumber' in shopping list
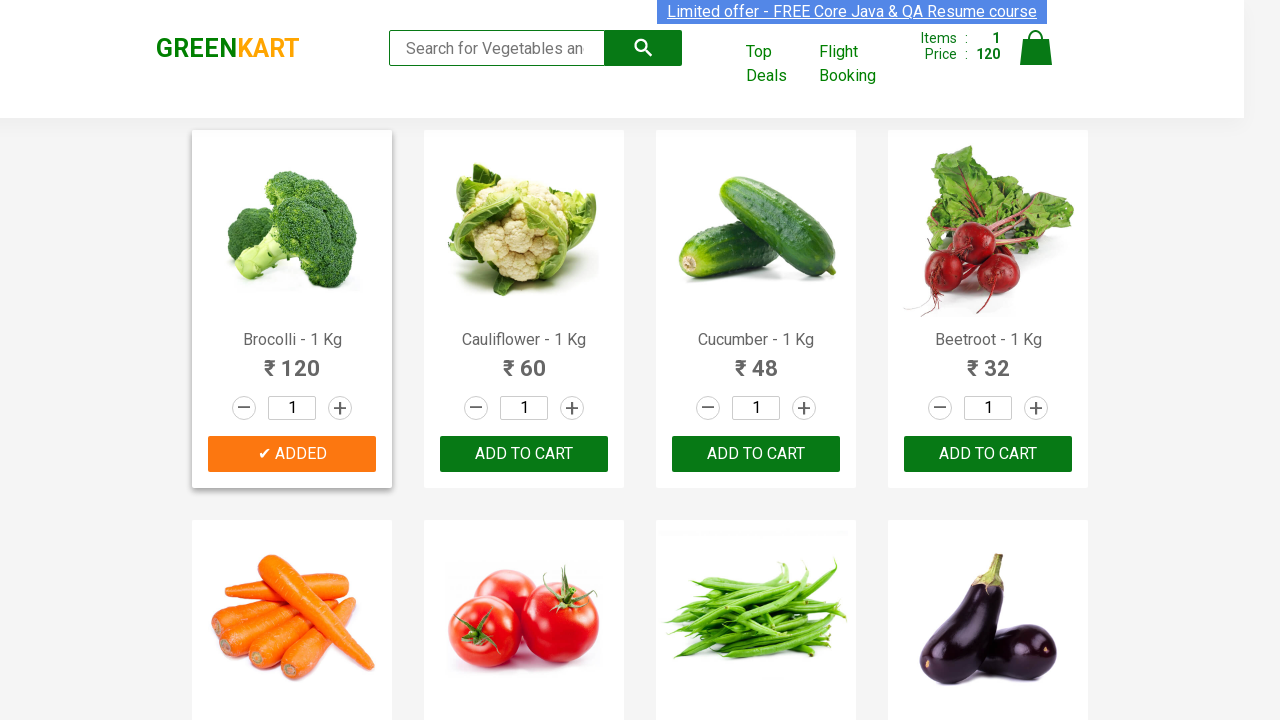

Clicked 'Add to Cart' button for Cucumber at (756, 454) on xpath=//div[@class='product-action']/button >> nth=2
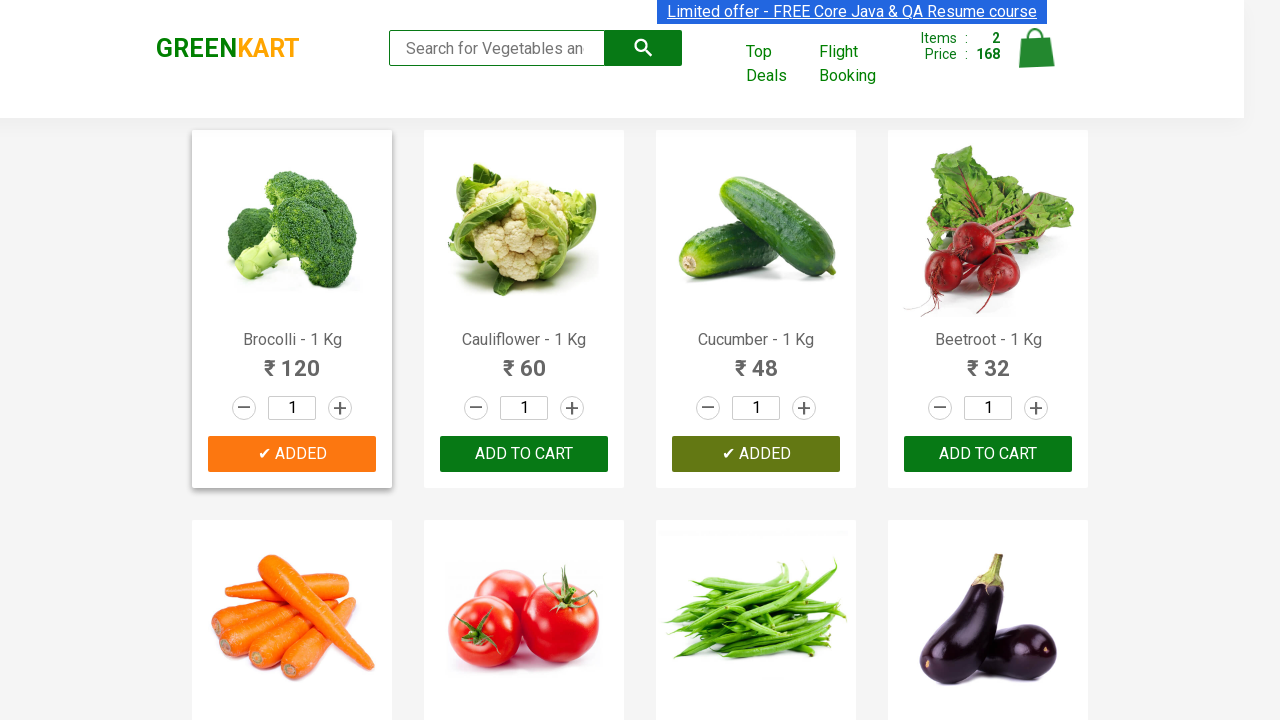

Retrieved product text: Beetroot - 1 Kg
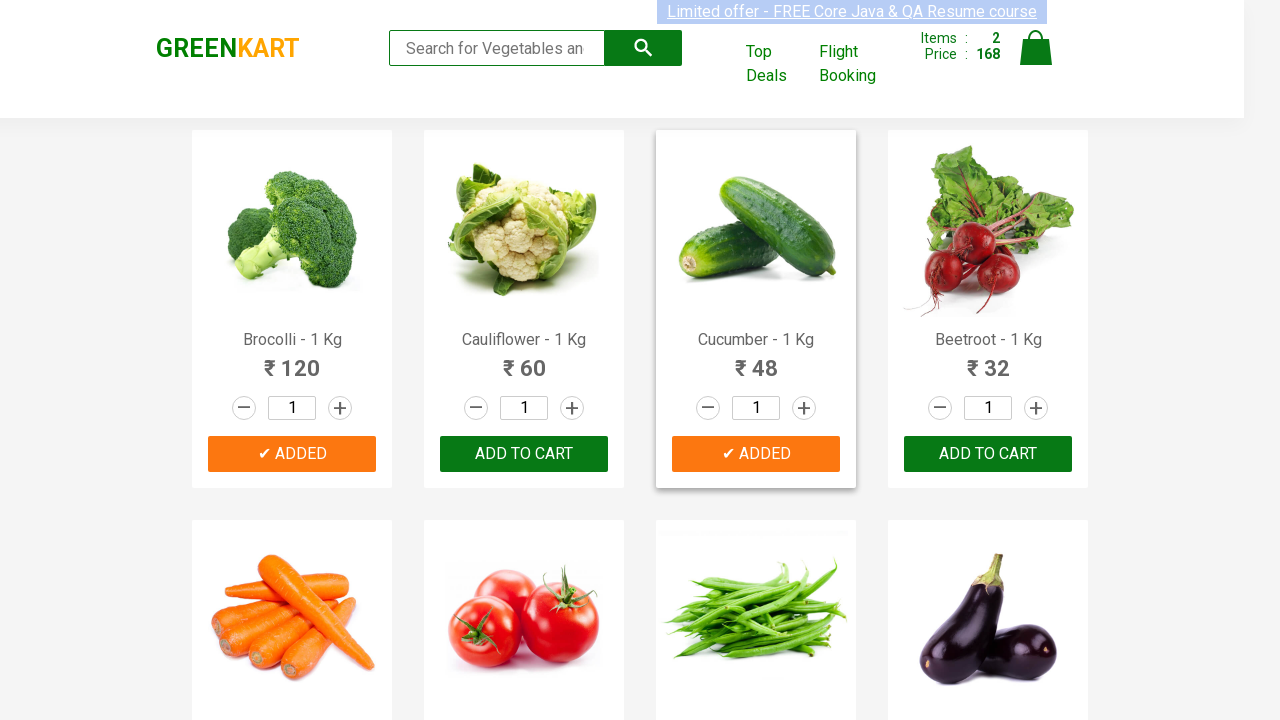

Found matching item 'Beetroot' in shopping list
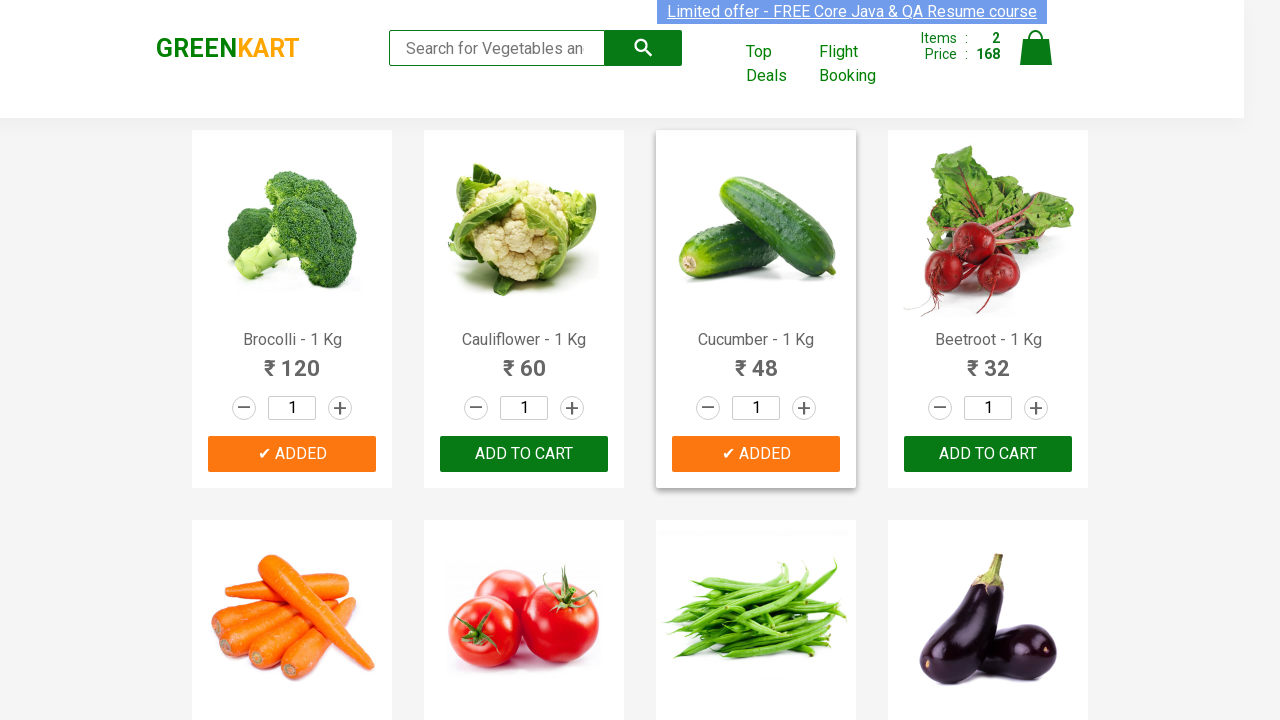

Clicked 'Add to Cart' button for Beetroot at (988, 454) on xpath=//div[@class='product-action']/button >> nth=3
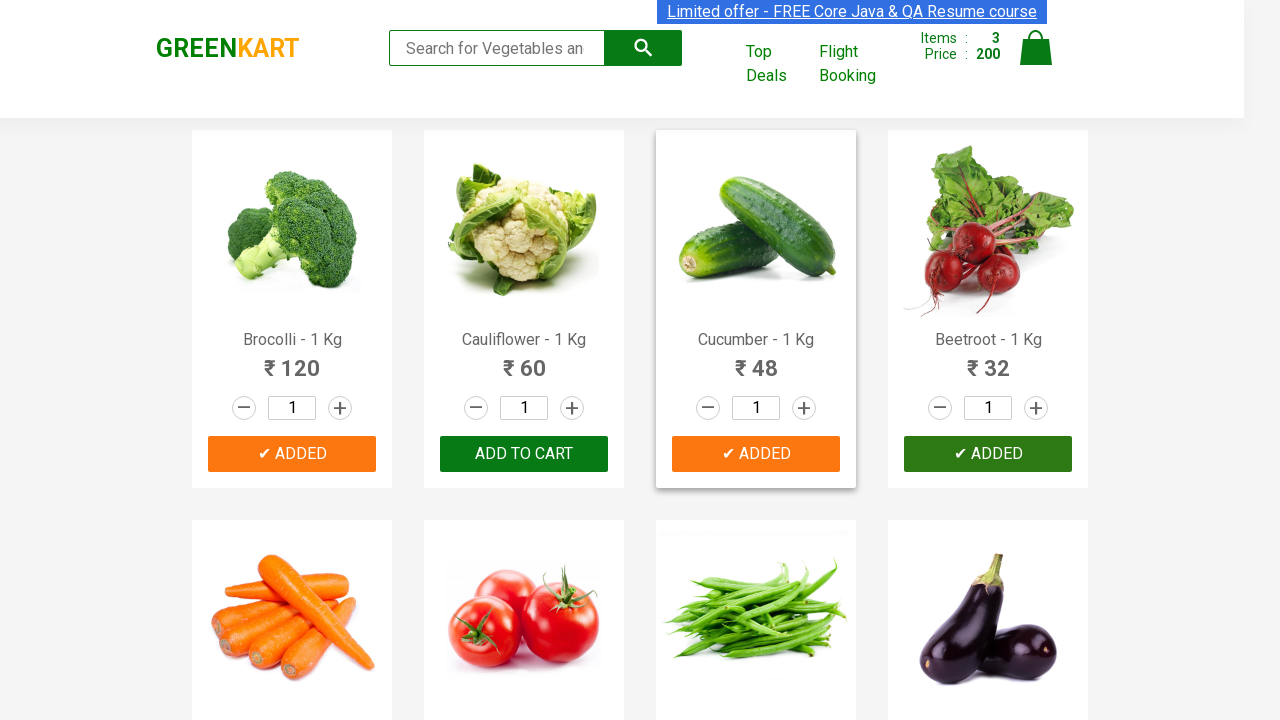

All 3 items (Cucumber, Brocolli, Beetroot) have been added to cart - stopping iteration
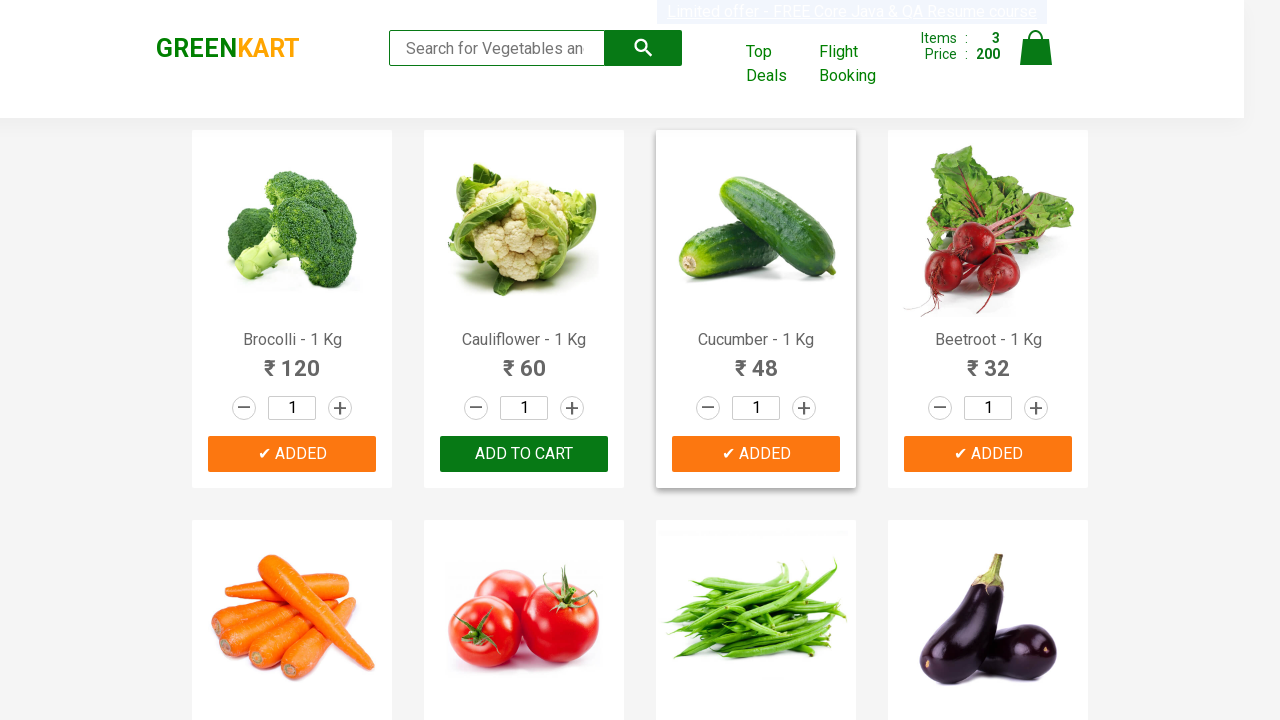

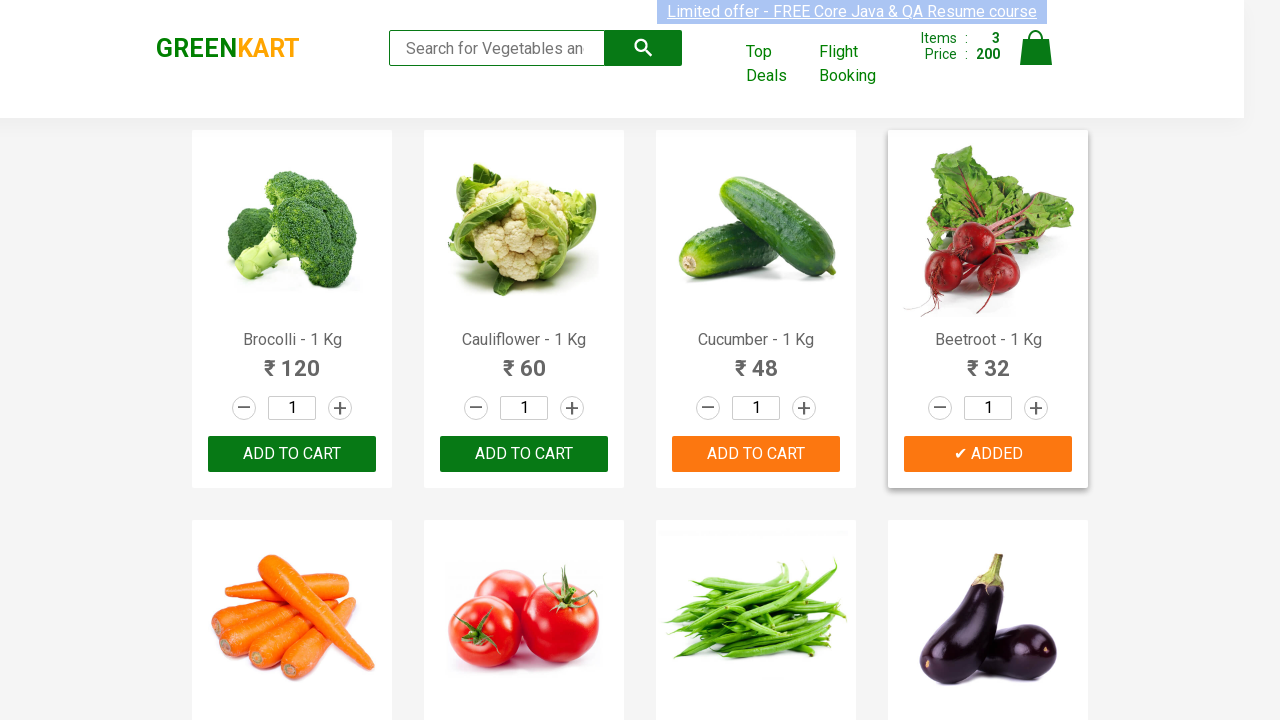